Tests file download functionality by navigating to a file download page and clicking on a download link for a test cases document.

Starting URL: https://testcenter.techproeducation.com/index.php?page=file-download

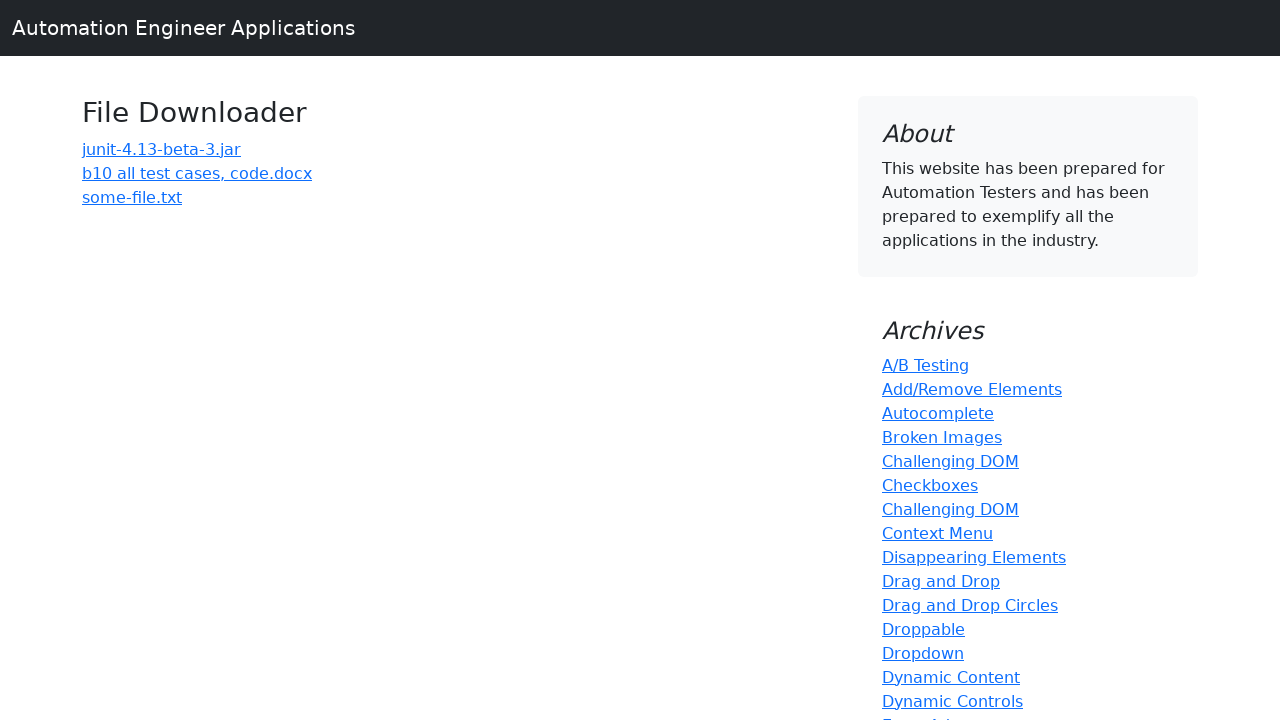

Navigated to file download page
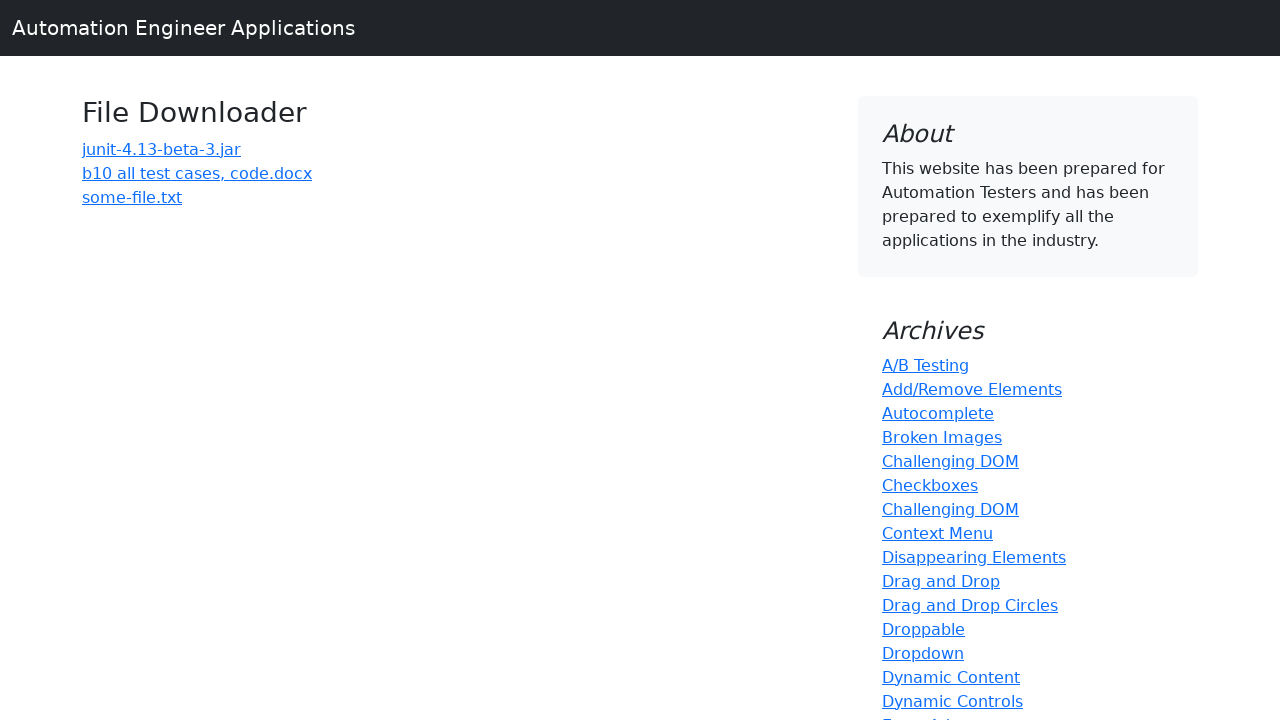

Clicked on 'b10 all test cases' download link at (197, 173) on a:has-text('b10 all test cases')
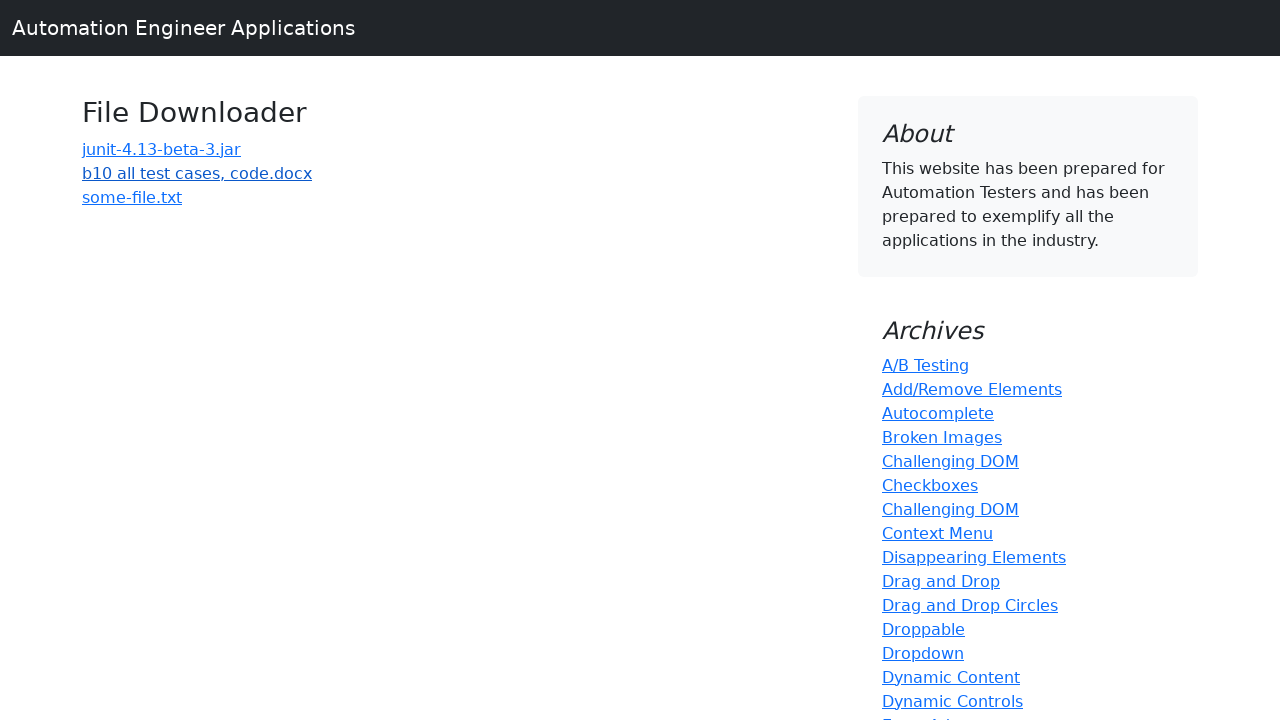

Waited 3 seconds for file download to initiate
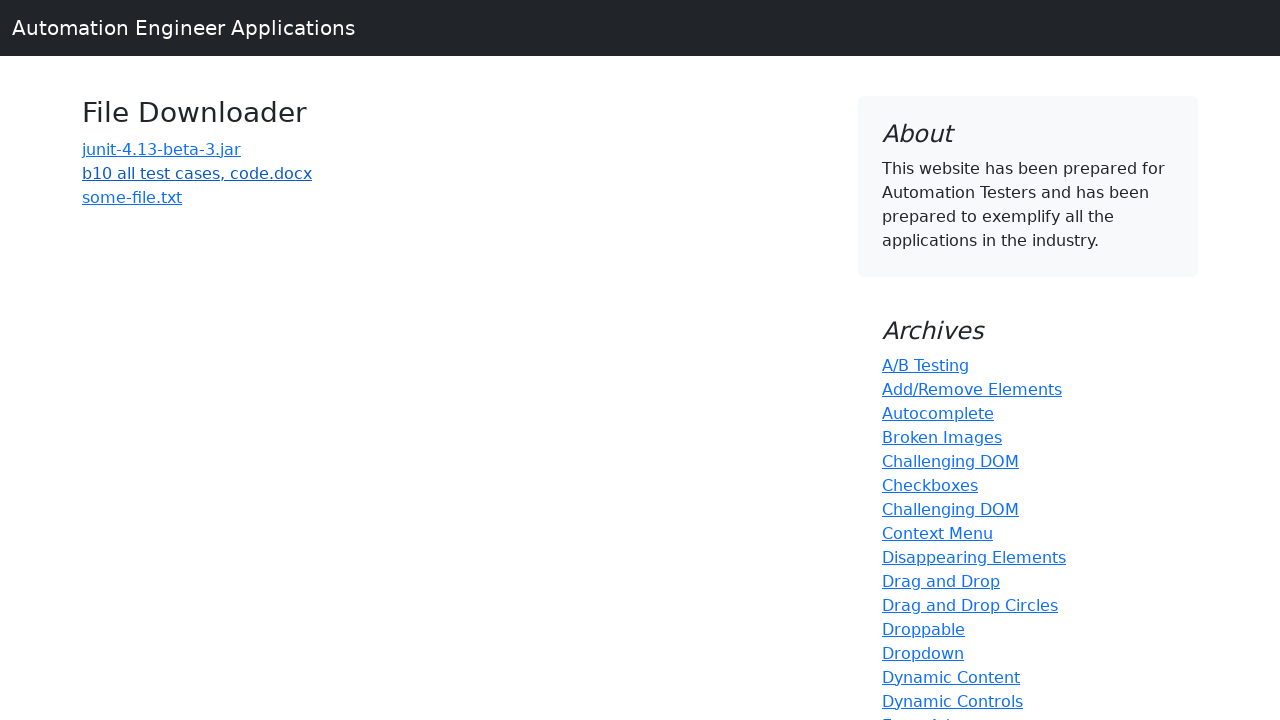

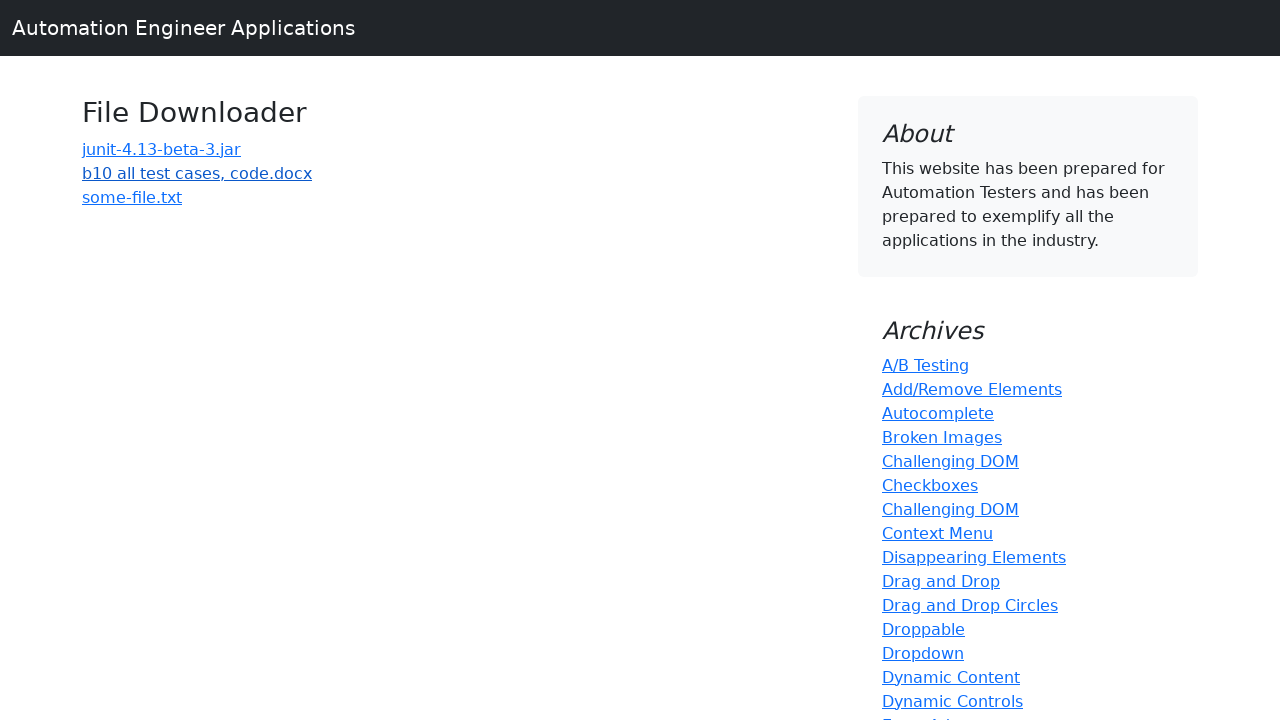